Navigates to Form Authentication page and verifies the Elemental Selenium link href attribute

Starting URL: https://the-internet.herokuapp.com/

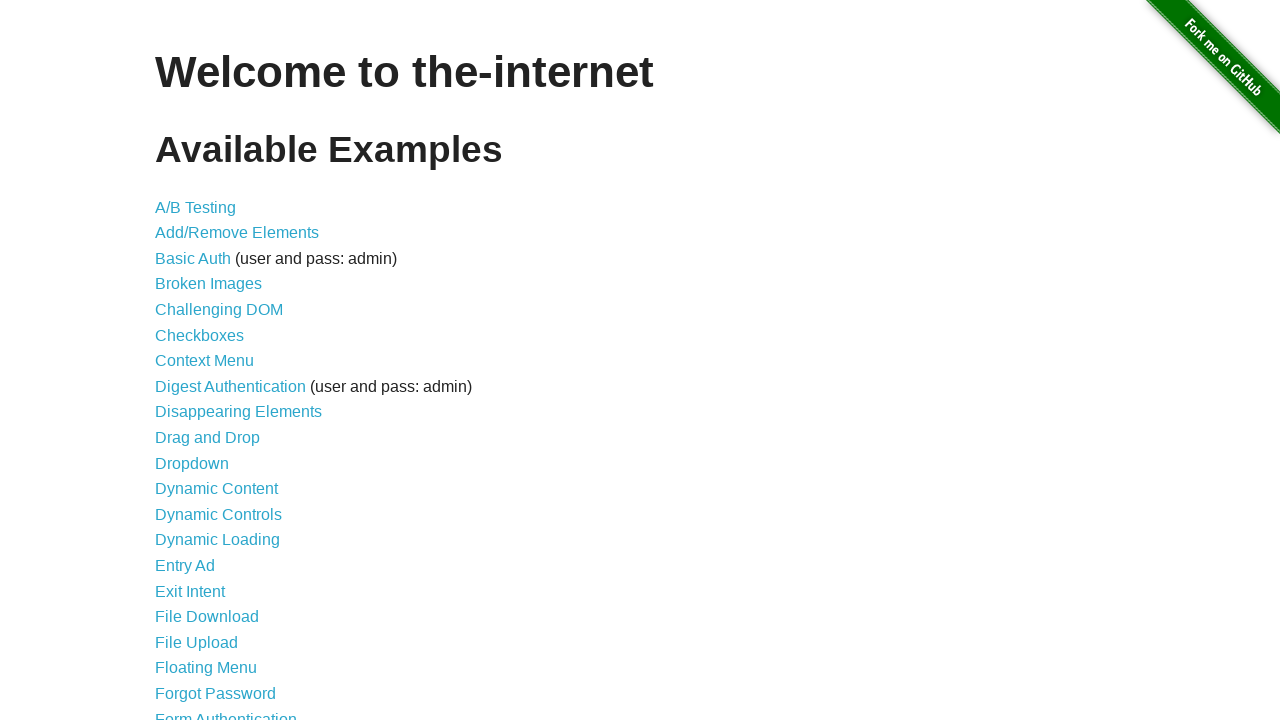

Clicked on Form Authentication link at (226, 712) on xpath=//*[@id="content"]/ul/li[21]/a
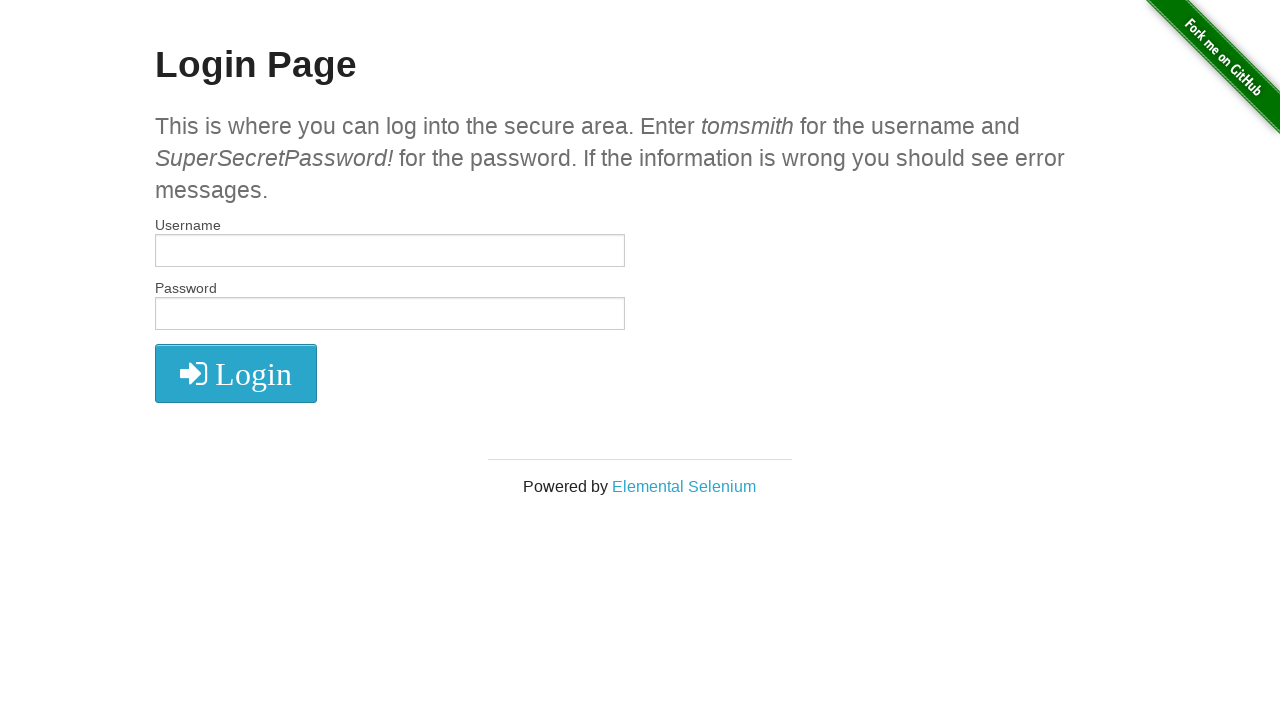

Located Elemental Selenium link element
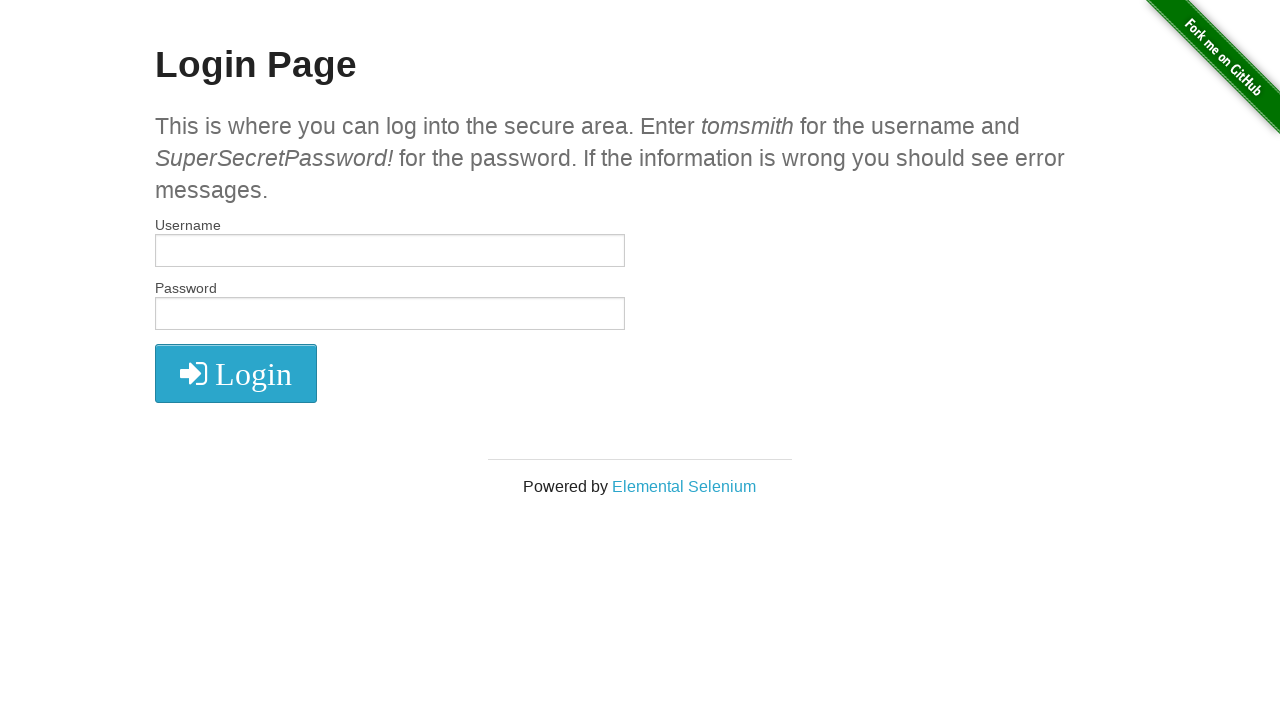

Verified Elemental Selenium link href attribute is 'http://elementalselenium.com/'
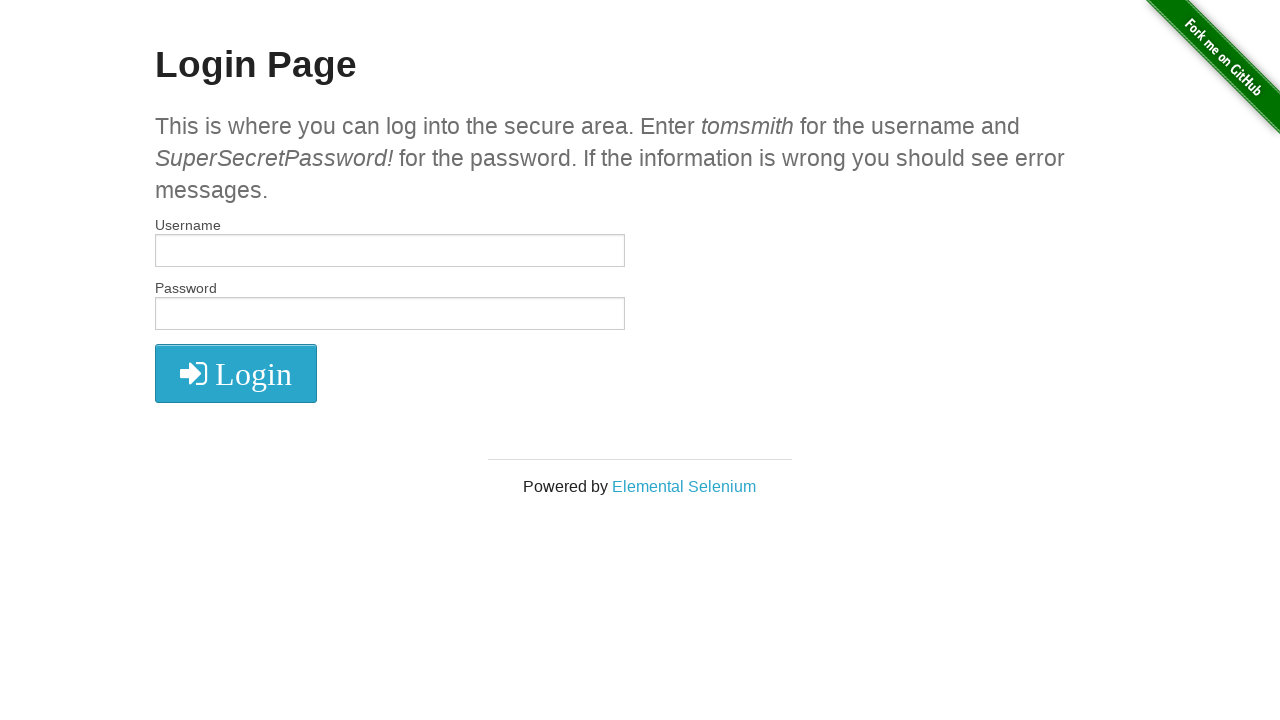

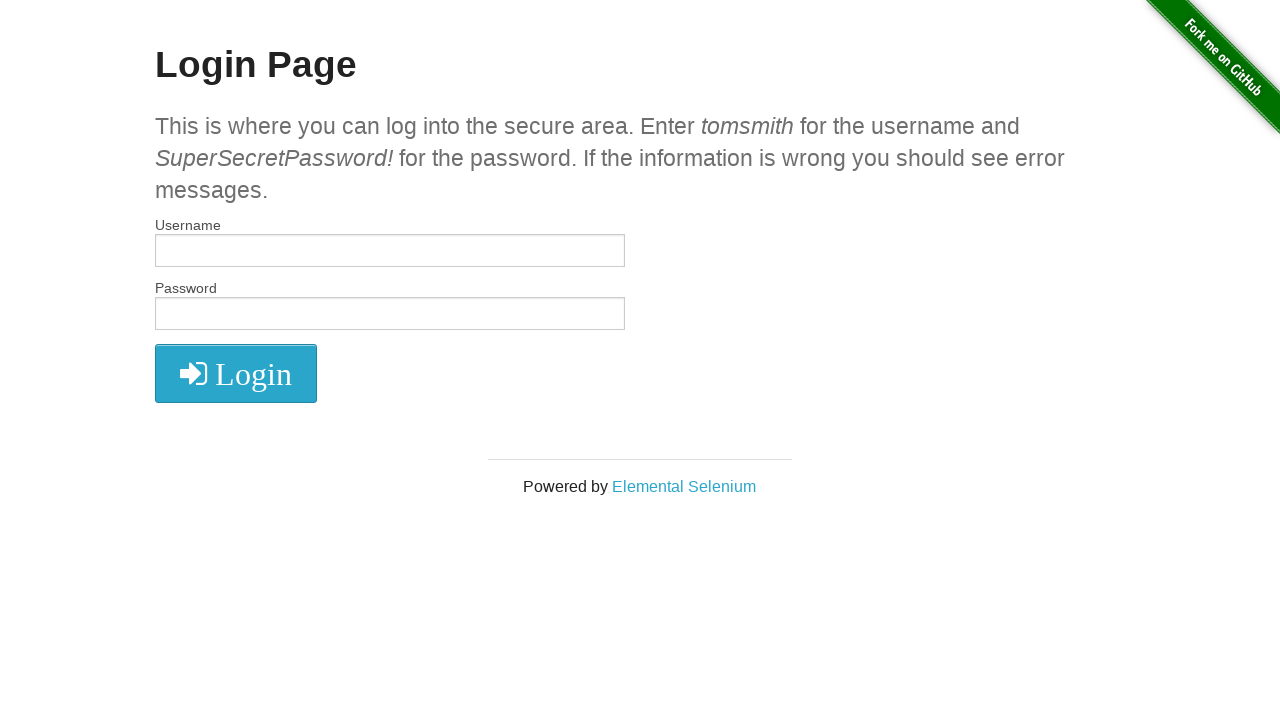